Tests revealing an input field and interacting with it using implicit wait

Starting URL: https://www.selenium.dev/selenium/web/dynamic.html

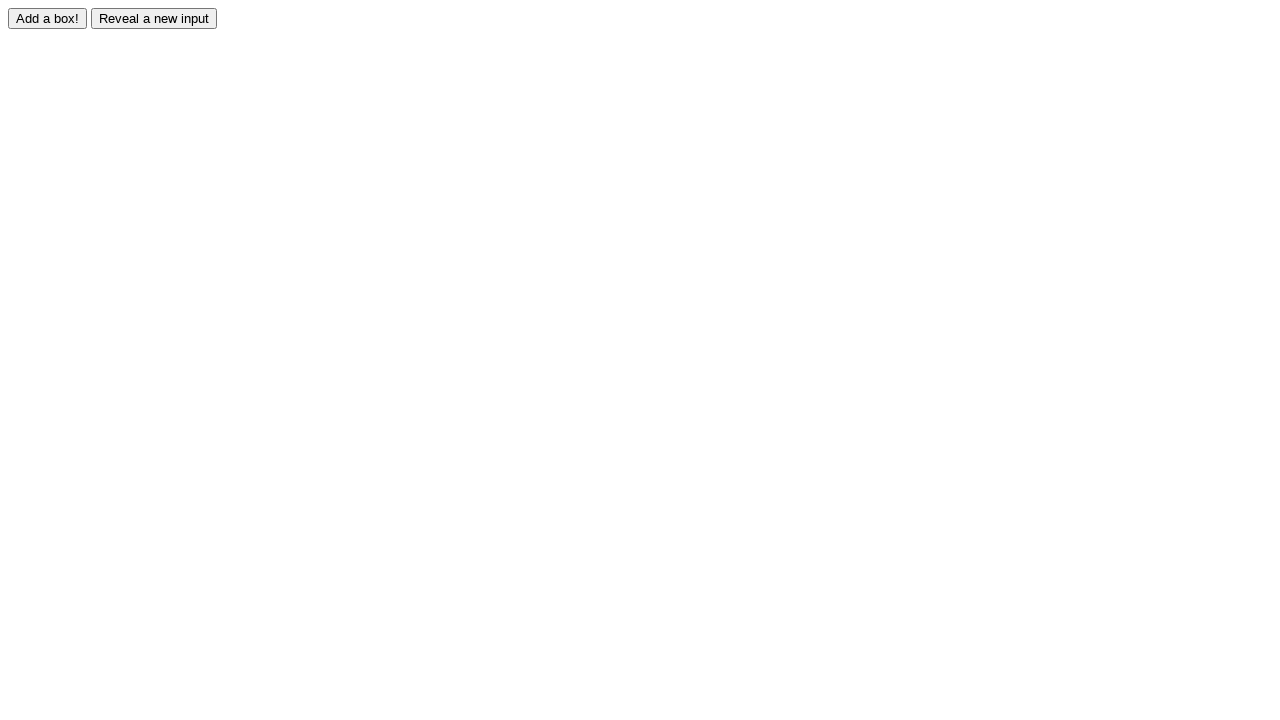

Clicked the reveal button to show hidden input field at (154, 18) on input#reveal
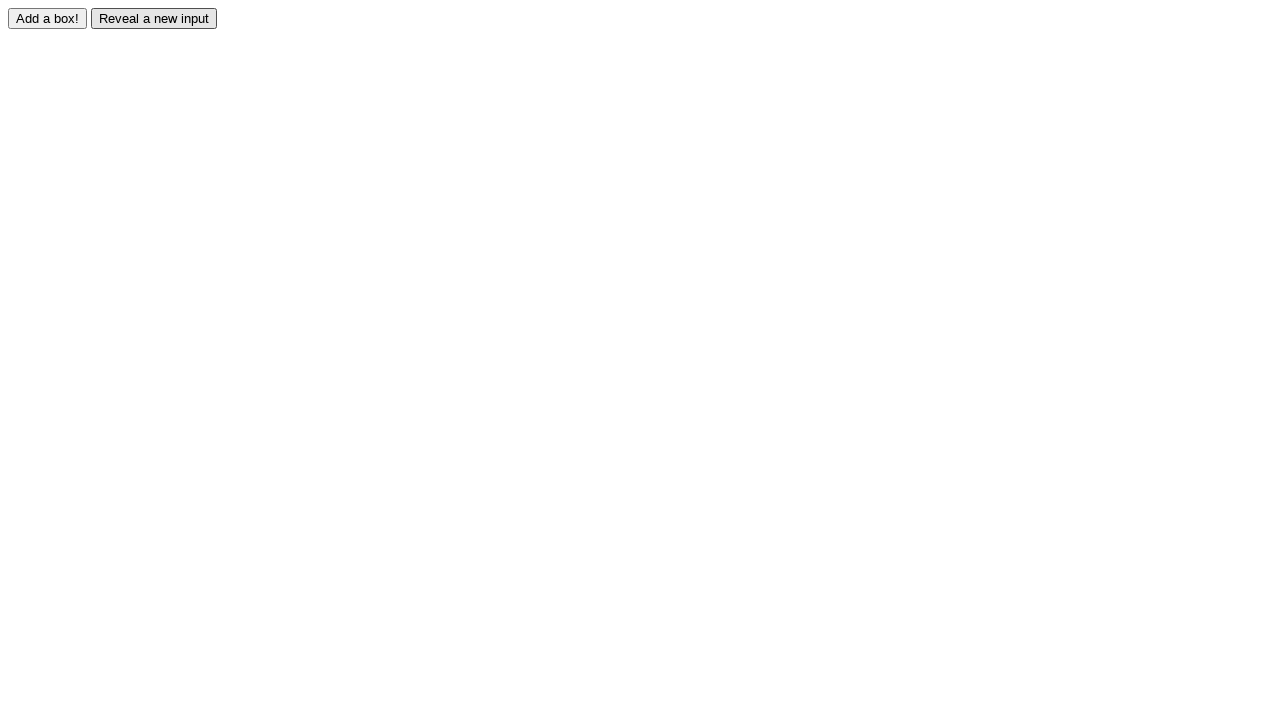

Revealed input field became visible
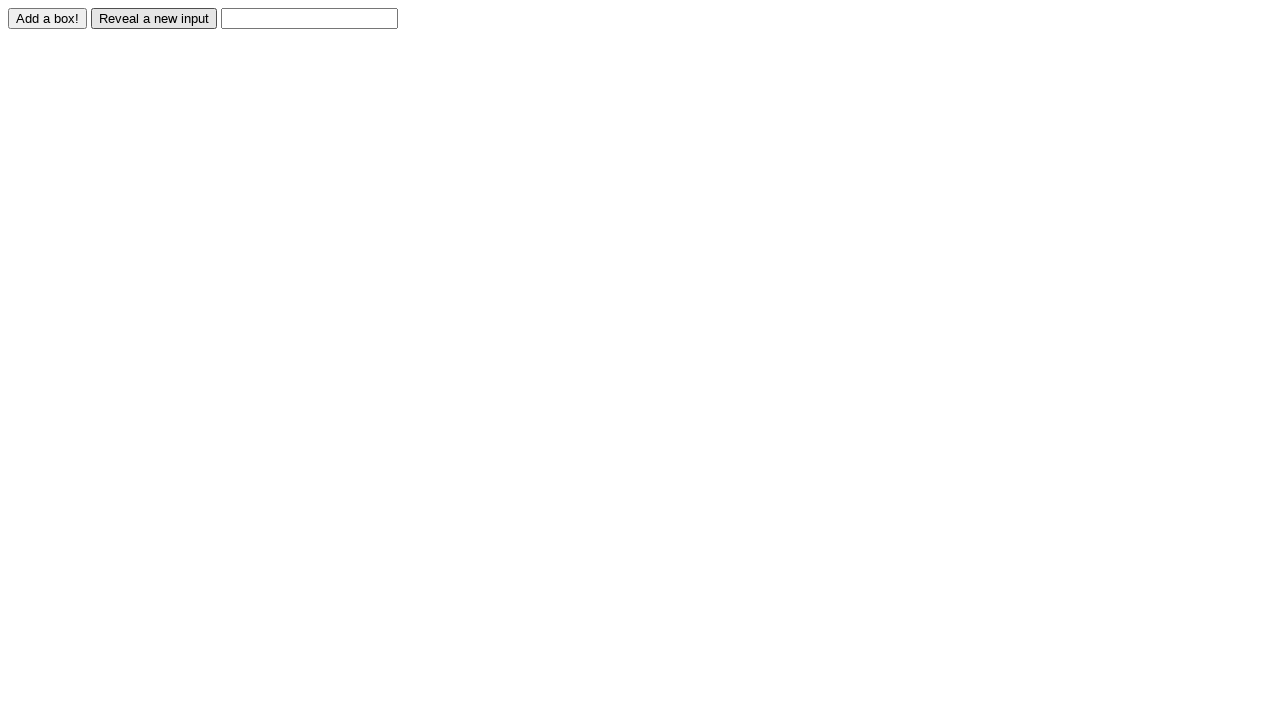

Filled revealed input field with 'Field Revealed!' on input#revealed
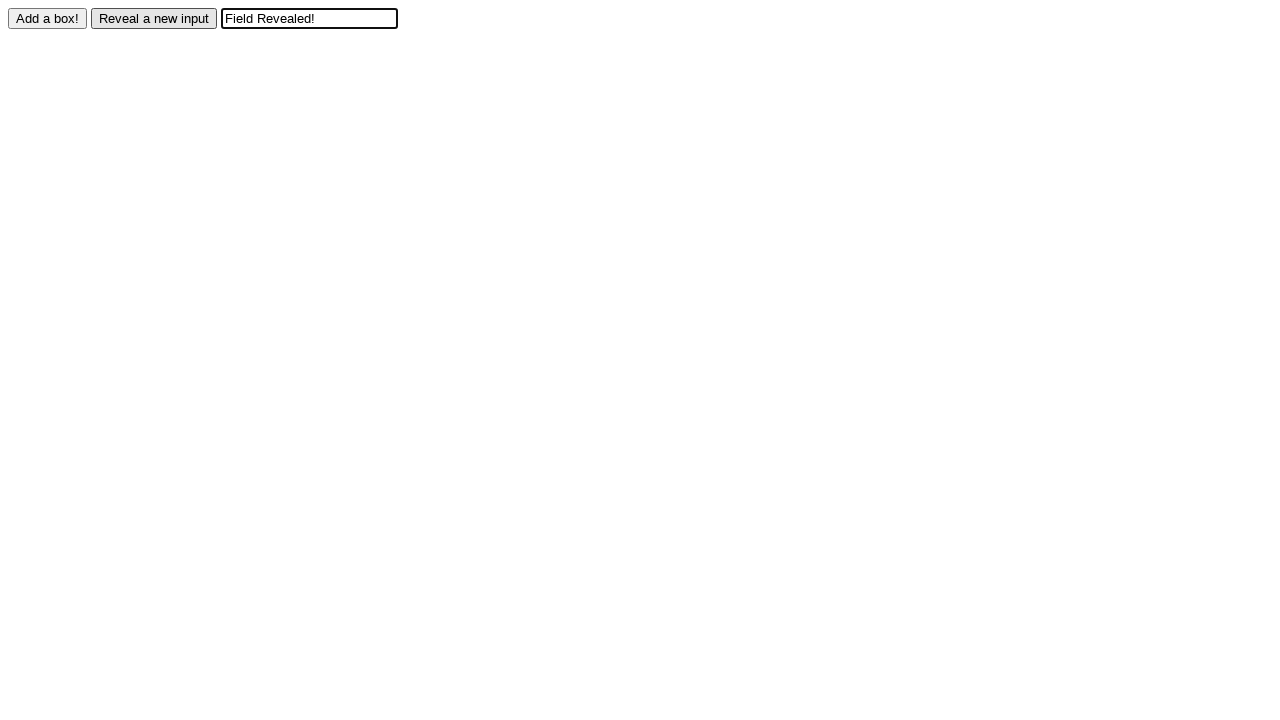

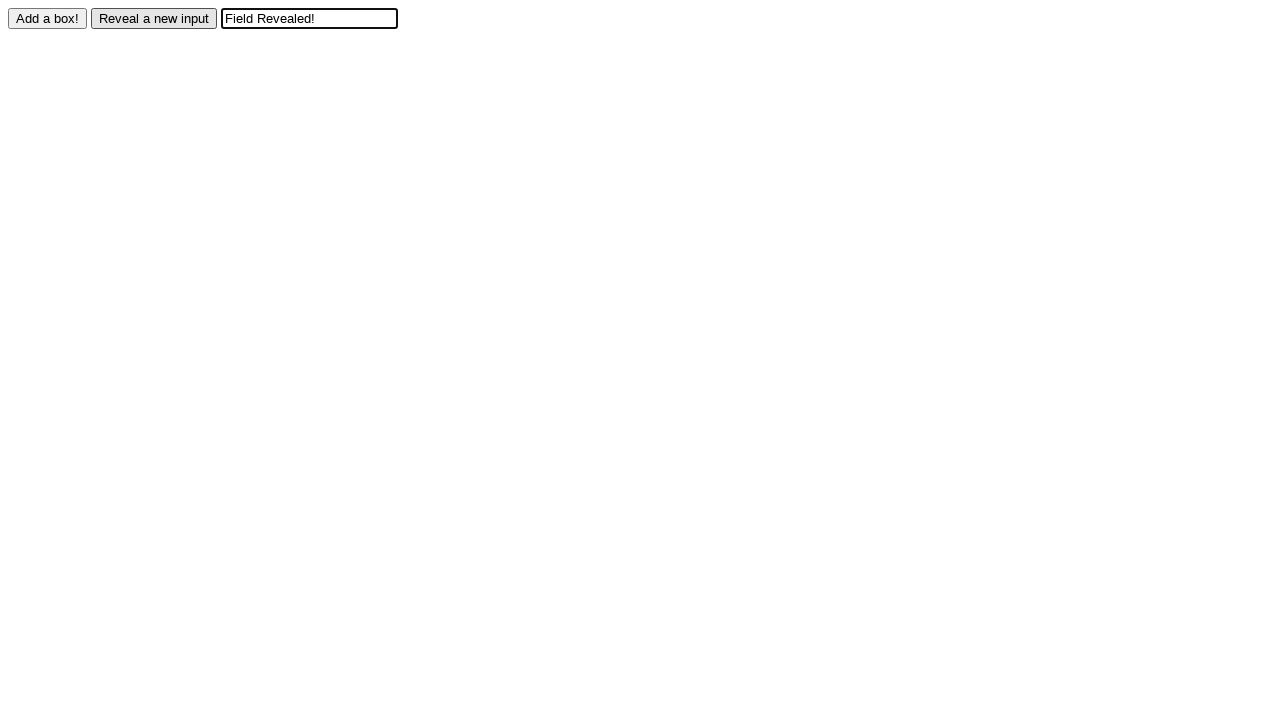